Tests the search functionality on Python.org by searching for "pycon" and verifying results are displayed

Starting URL: http://www.python.org

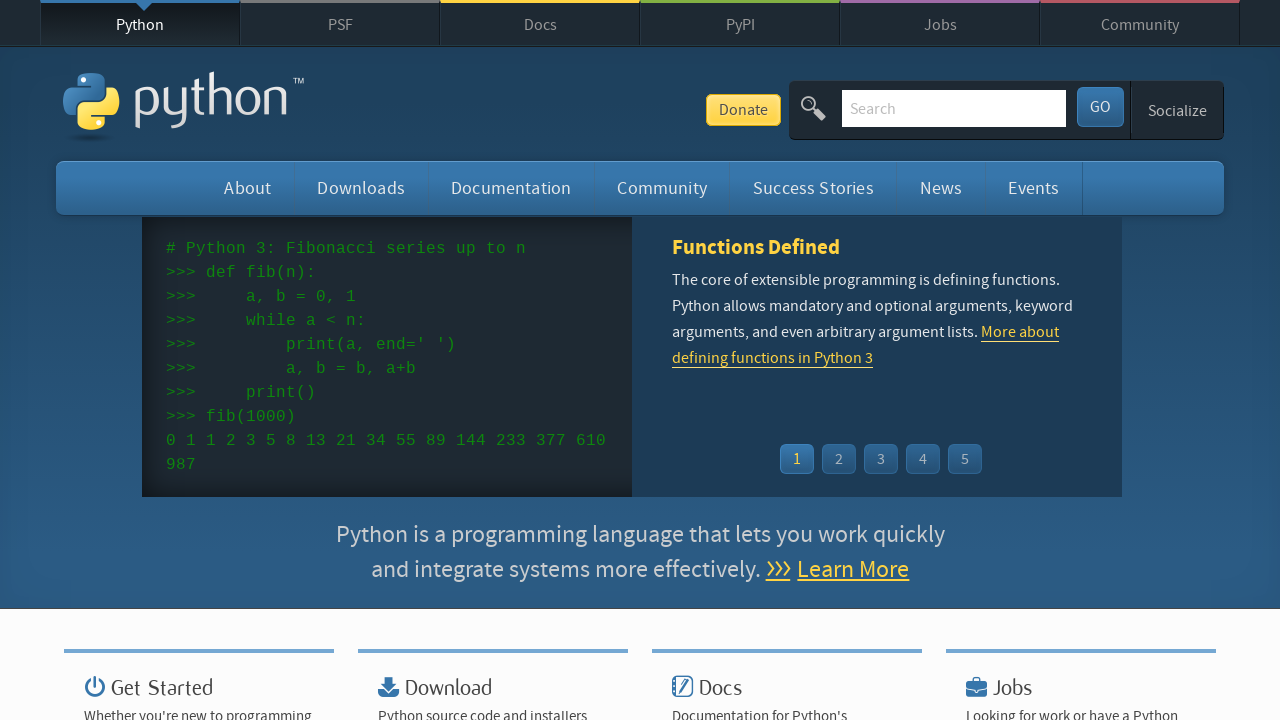

Verified 'Python' is in the page title
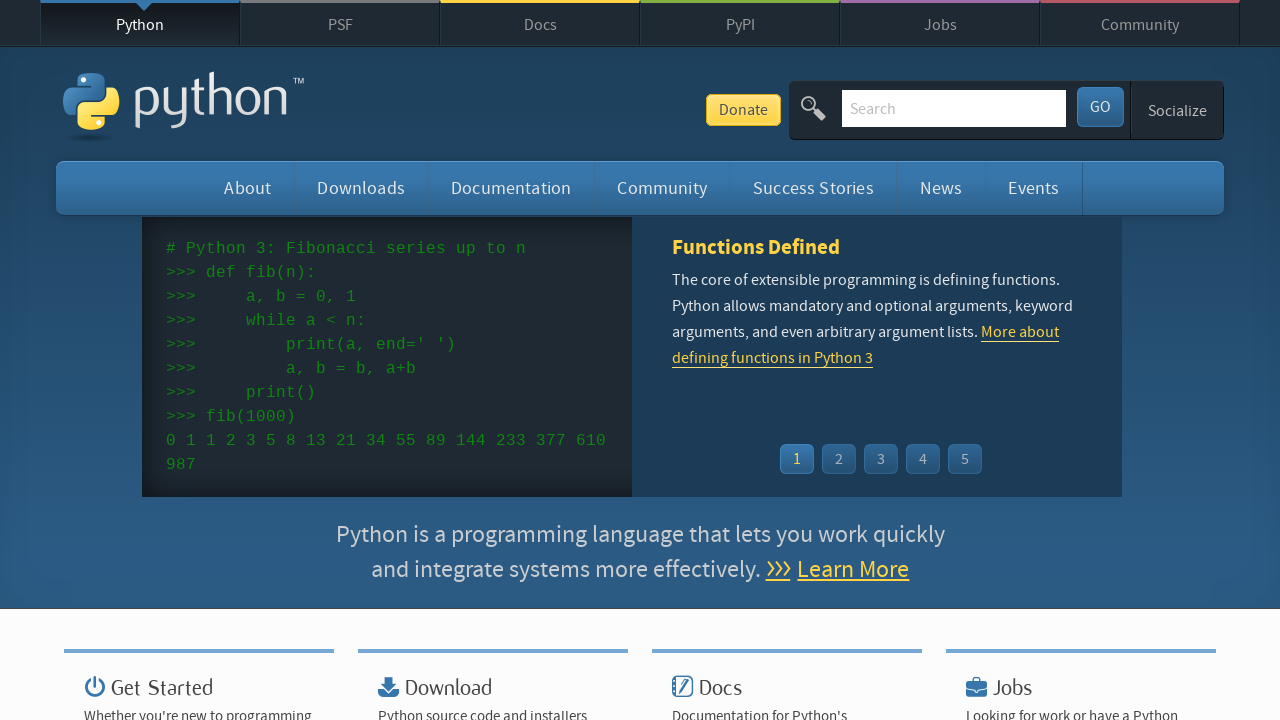

Cleared the search field on input[name='q']
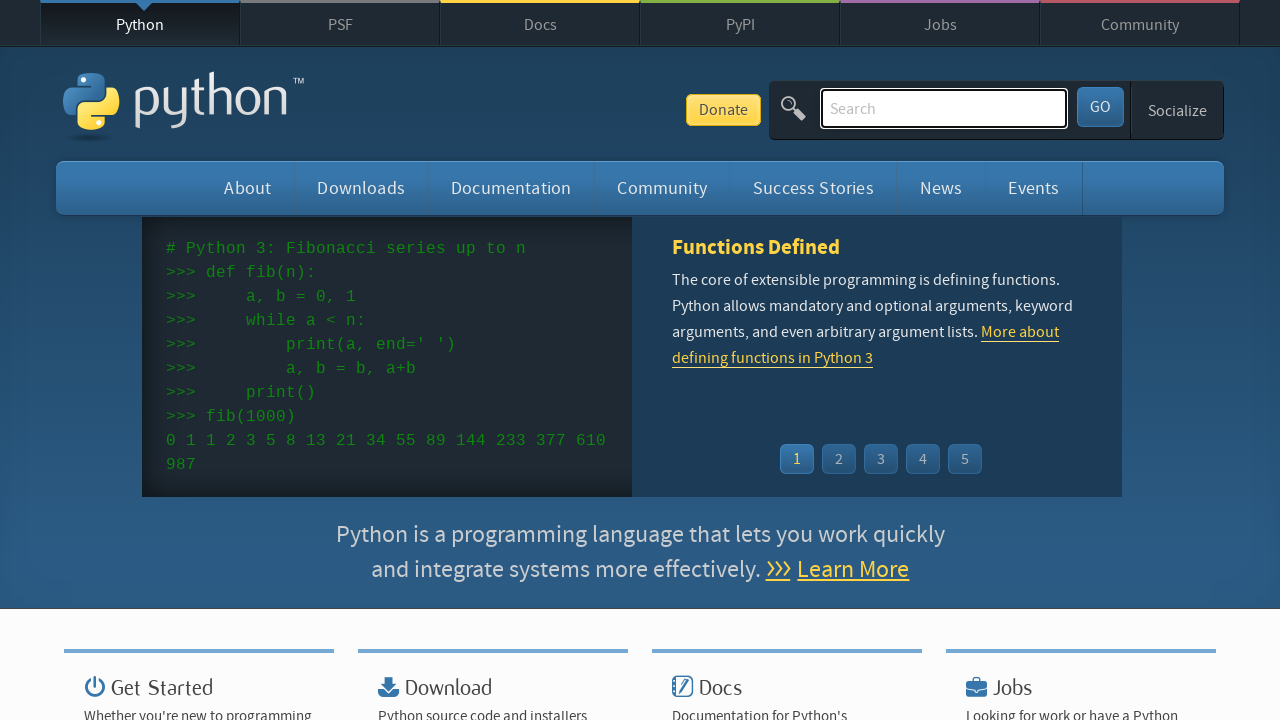

Entered 'pycon' in the search field on input[name='q']
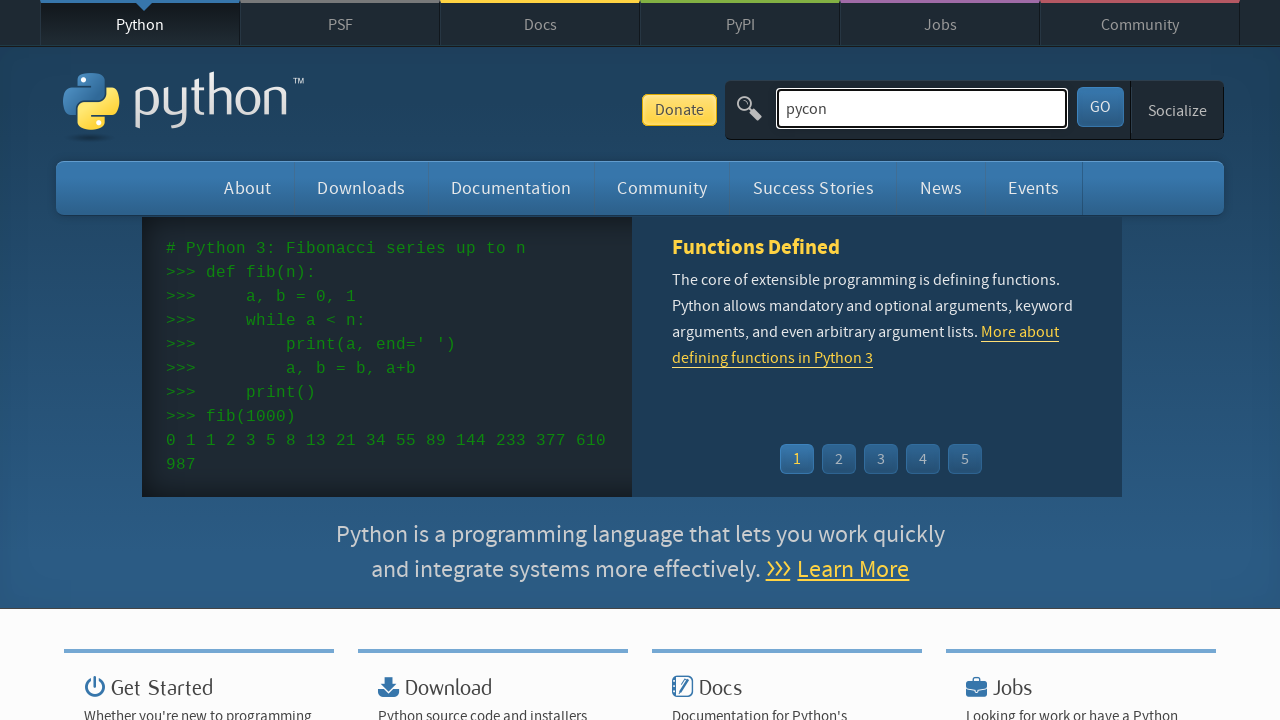

Pressed Enter to submit the search on input[name='q']
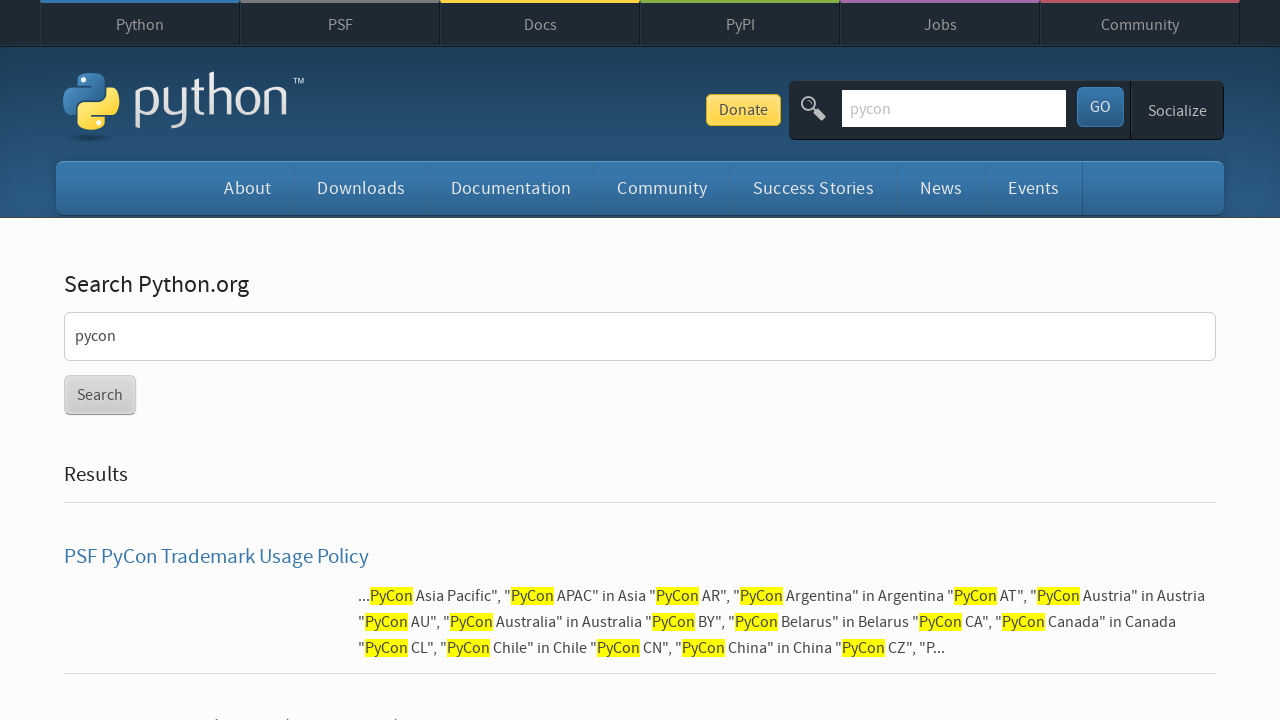

Waited for page to load (networkidle)
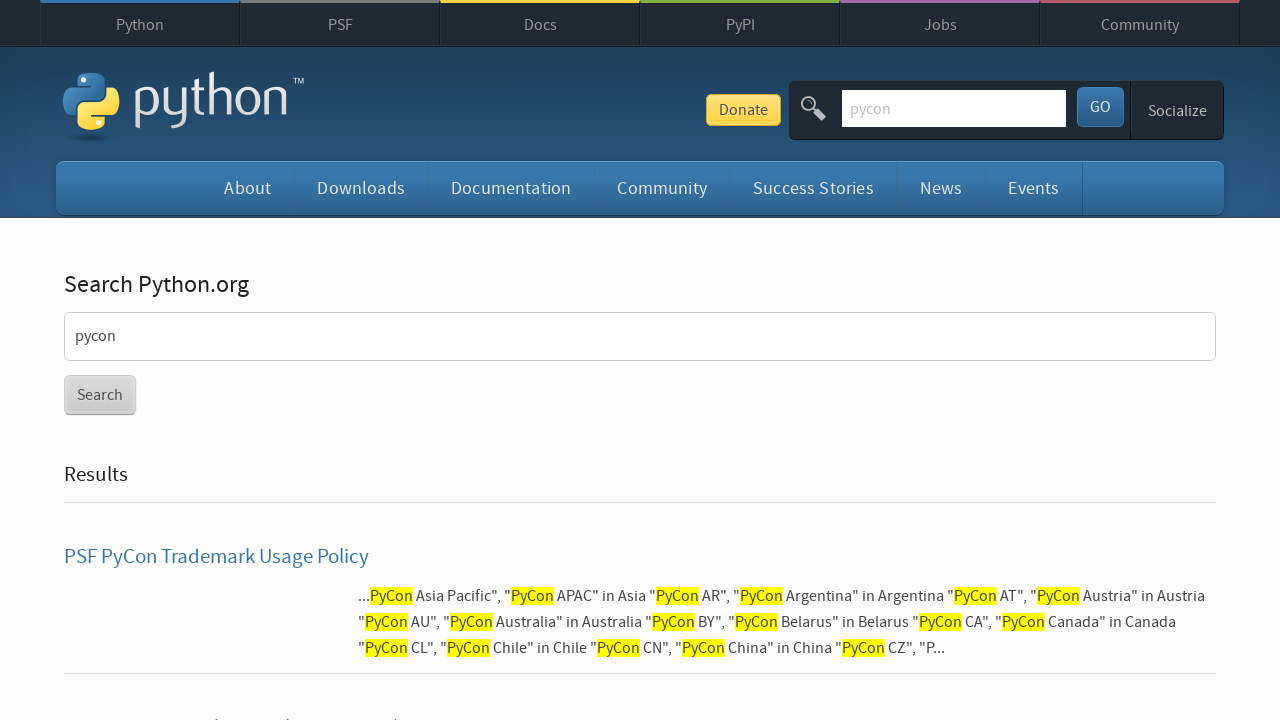

Verified search results are displayed (no 'No results found' message)
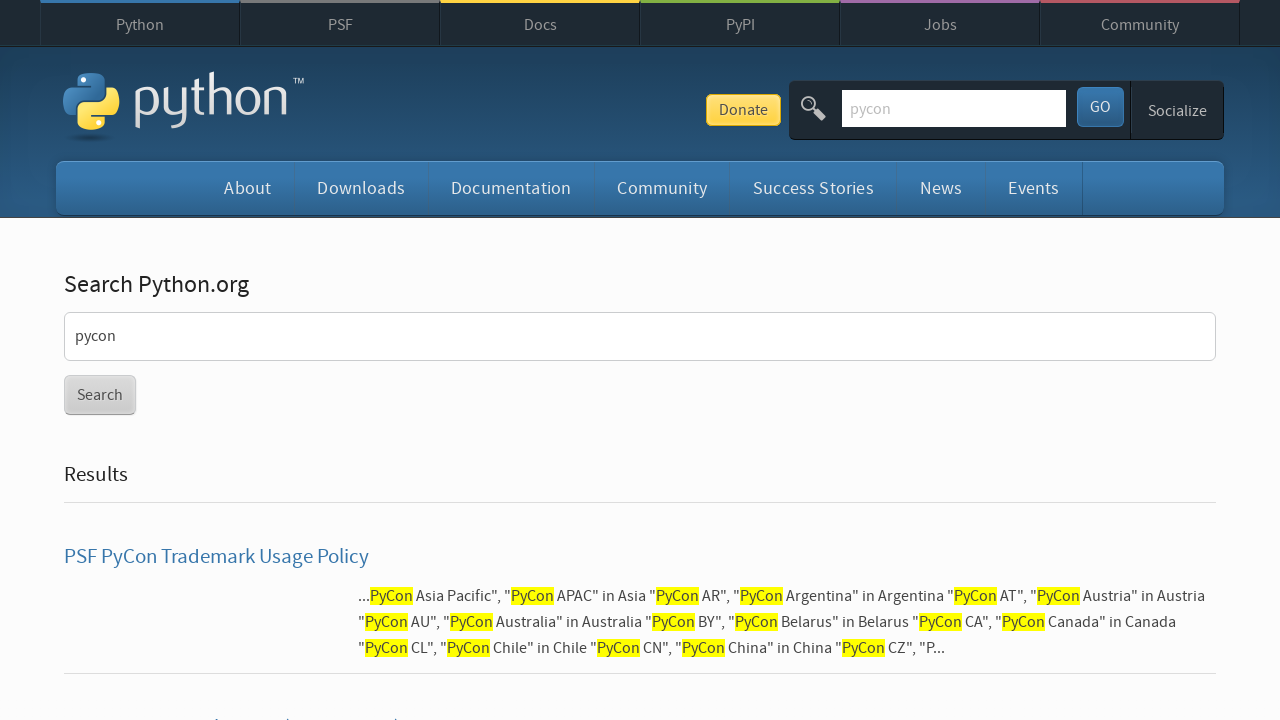

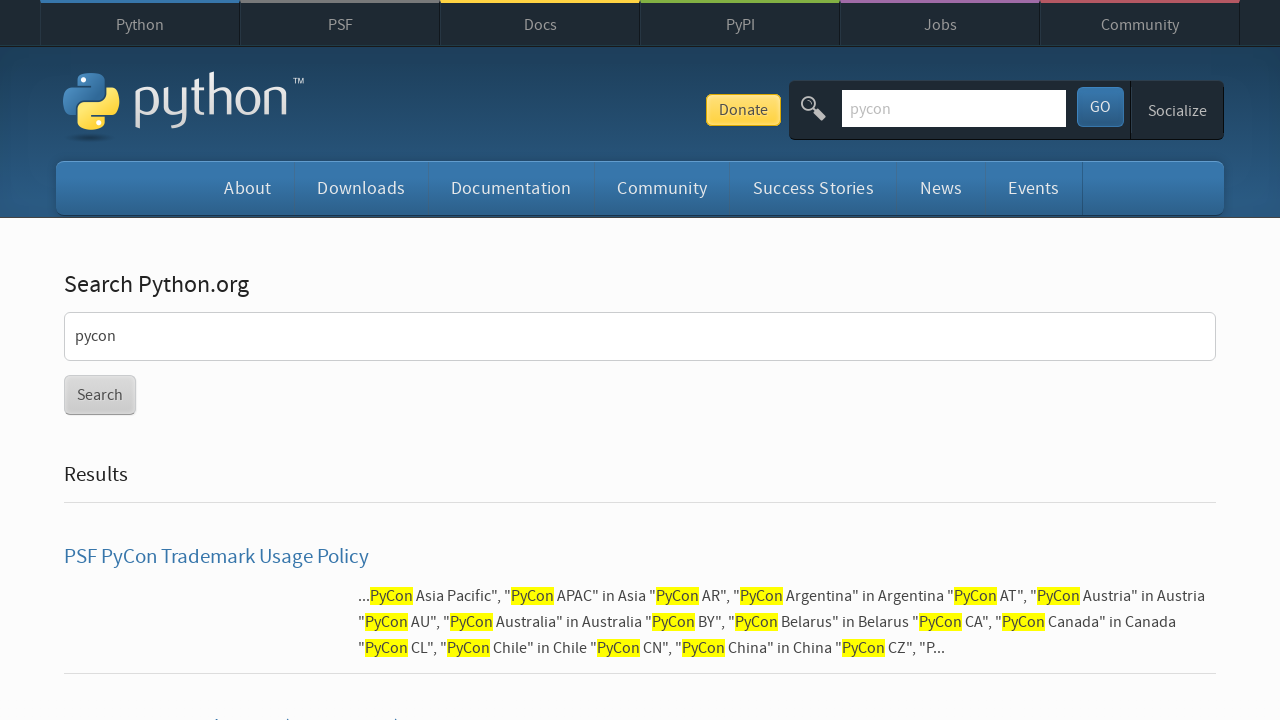